Tests various checkbox interactions on a practice website including basic checkboxes, notification checkboxes, language selection, tri-state checkboxes, toggle switches, and multi-select dropdowns.

Starting URL: https://leafground.com/checkbox.xhtml

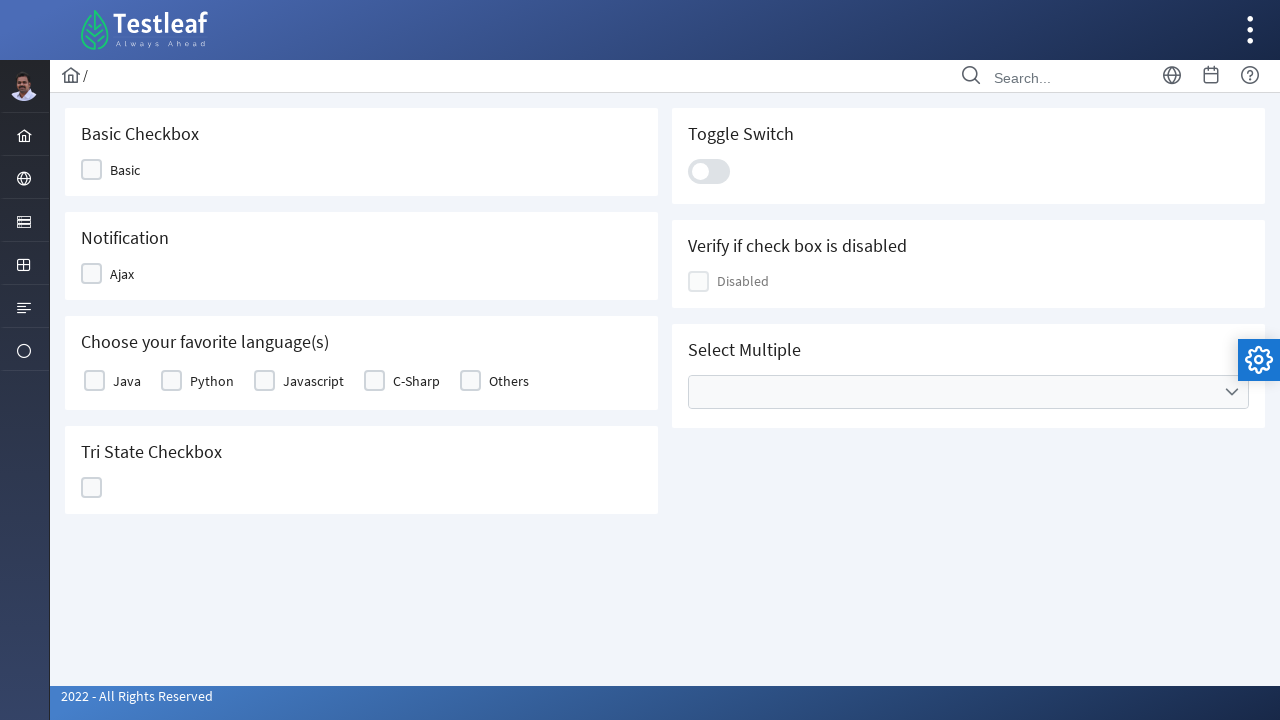

Clicked on the Basic Checkbox at (118, 170) on #j_idt87\:j_idt89
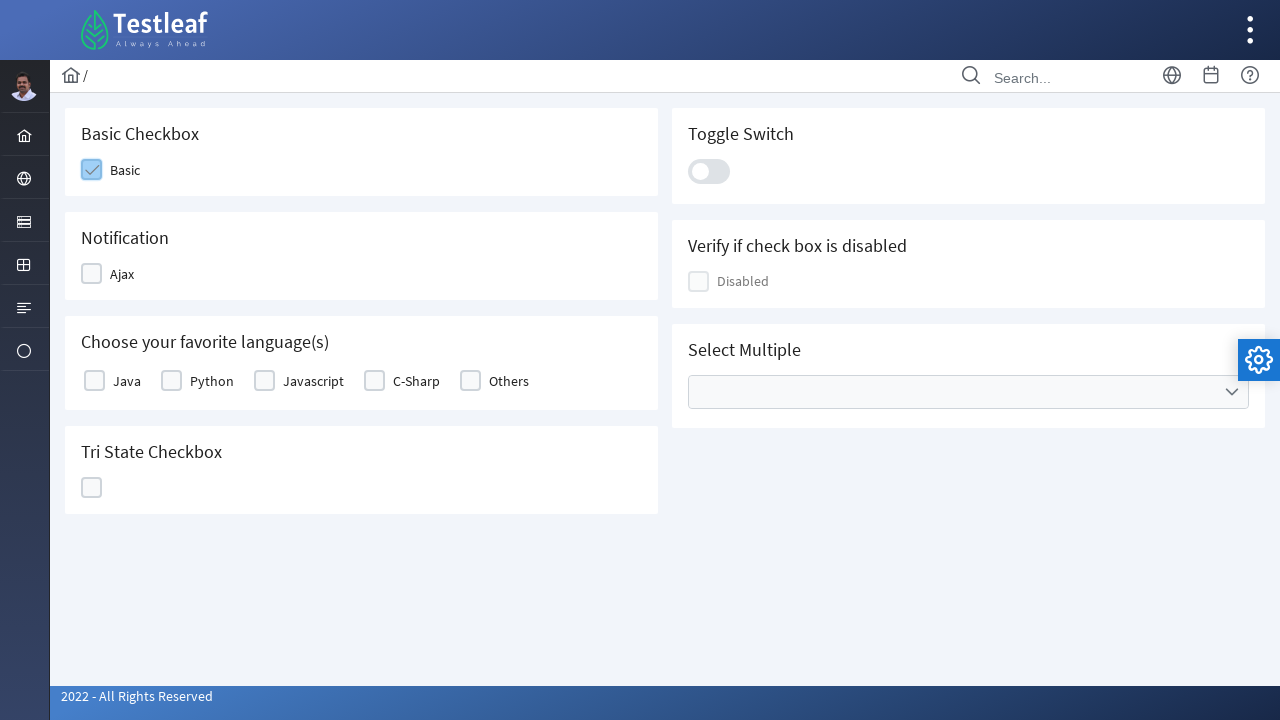

Clicked on the Notification Checkbox at (116, 274) on #j_idt87\:j_idt91
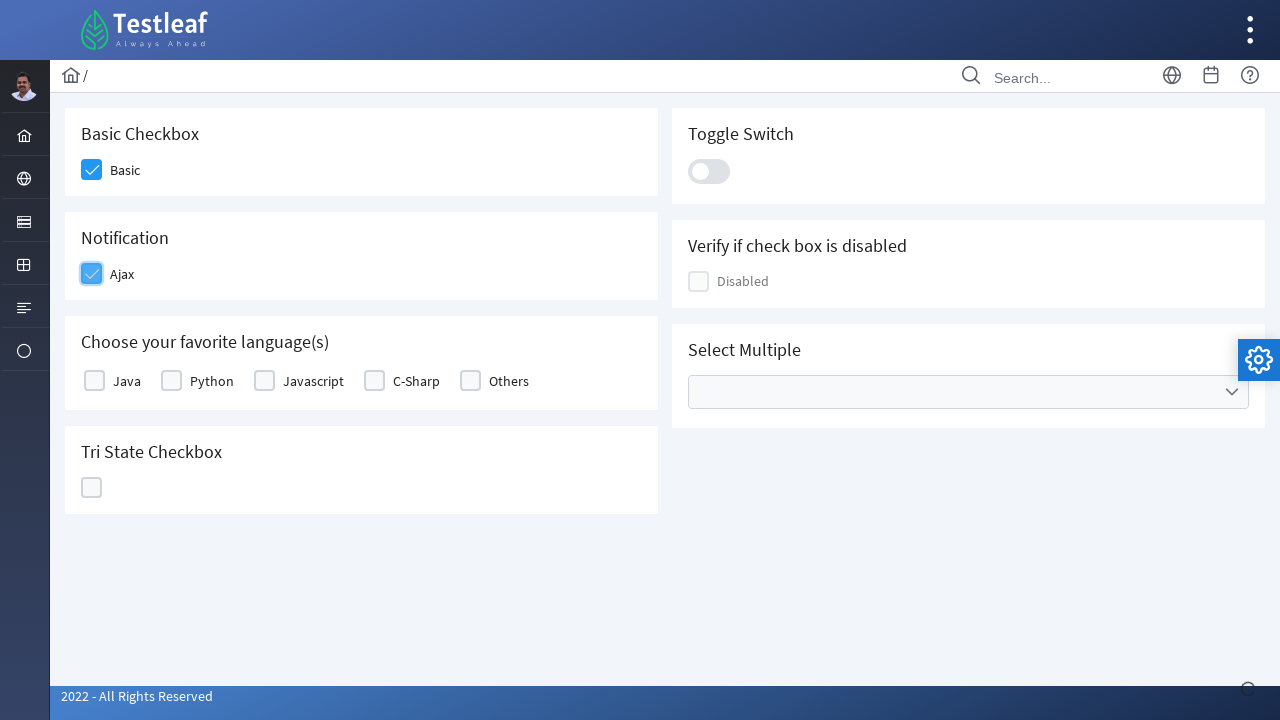

Verified the 'Checked' message appears
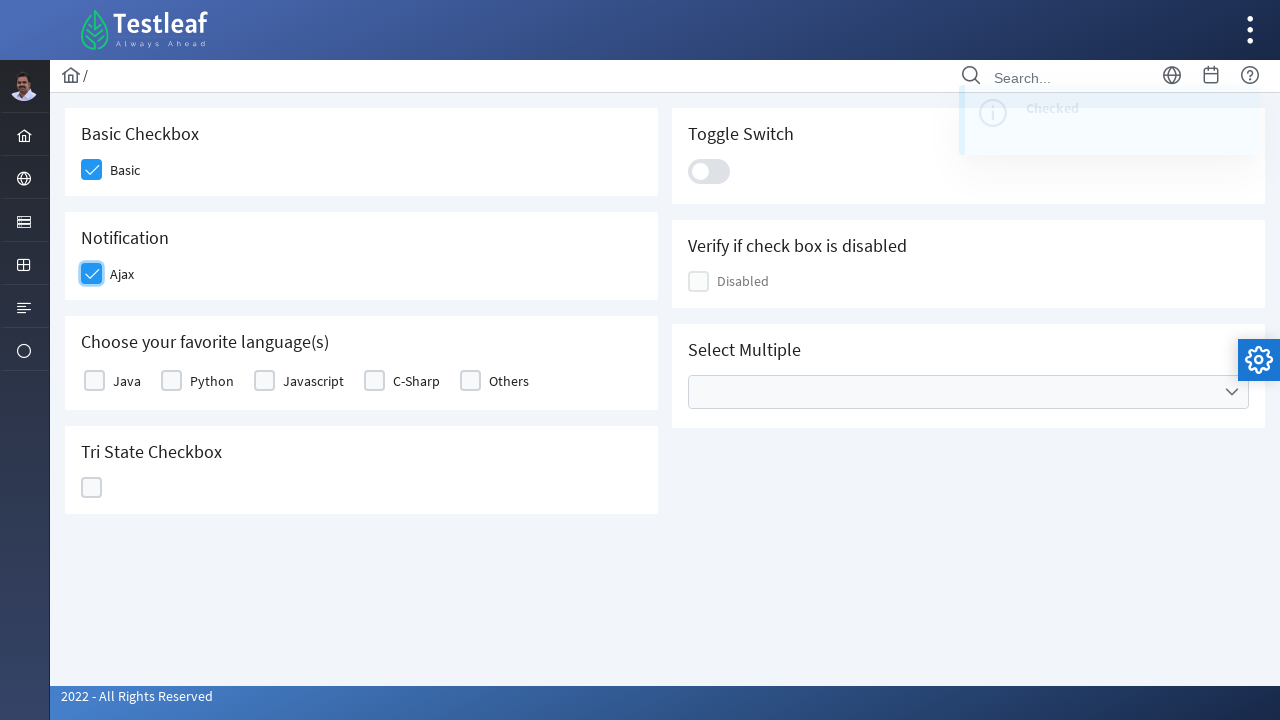

Clicked on Python language checkbox at (212, 381) on xpath=//label[text()='Python']
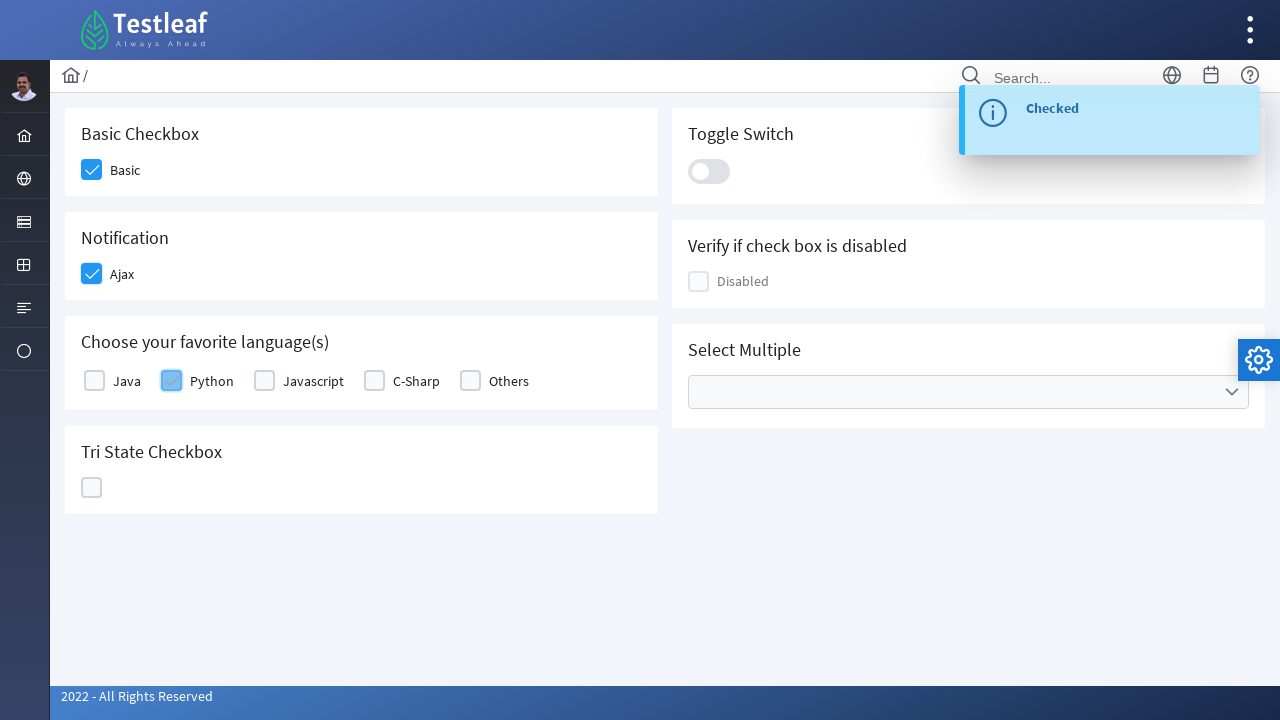

Clicked on the Tri-State Checkbox at (92, 488) on #j_idt87\:ajaxTriState
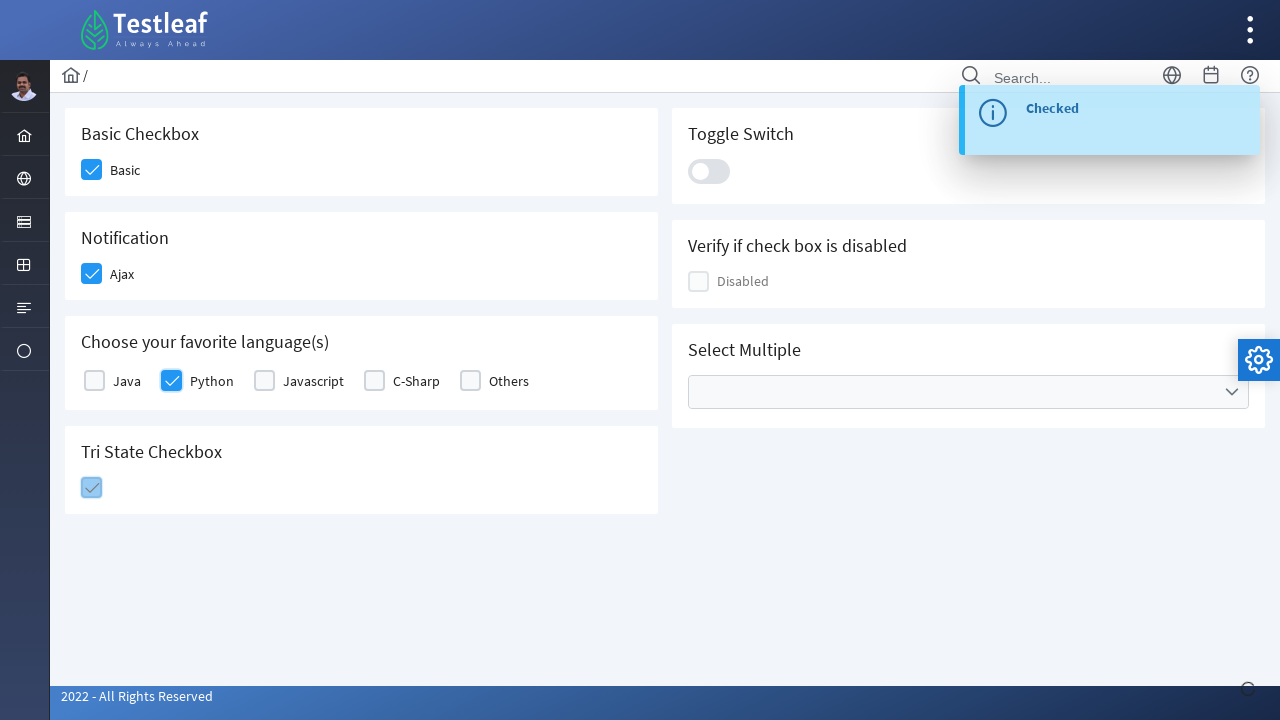

Waited for growl notification to disappear
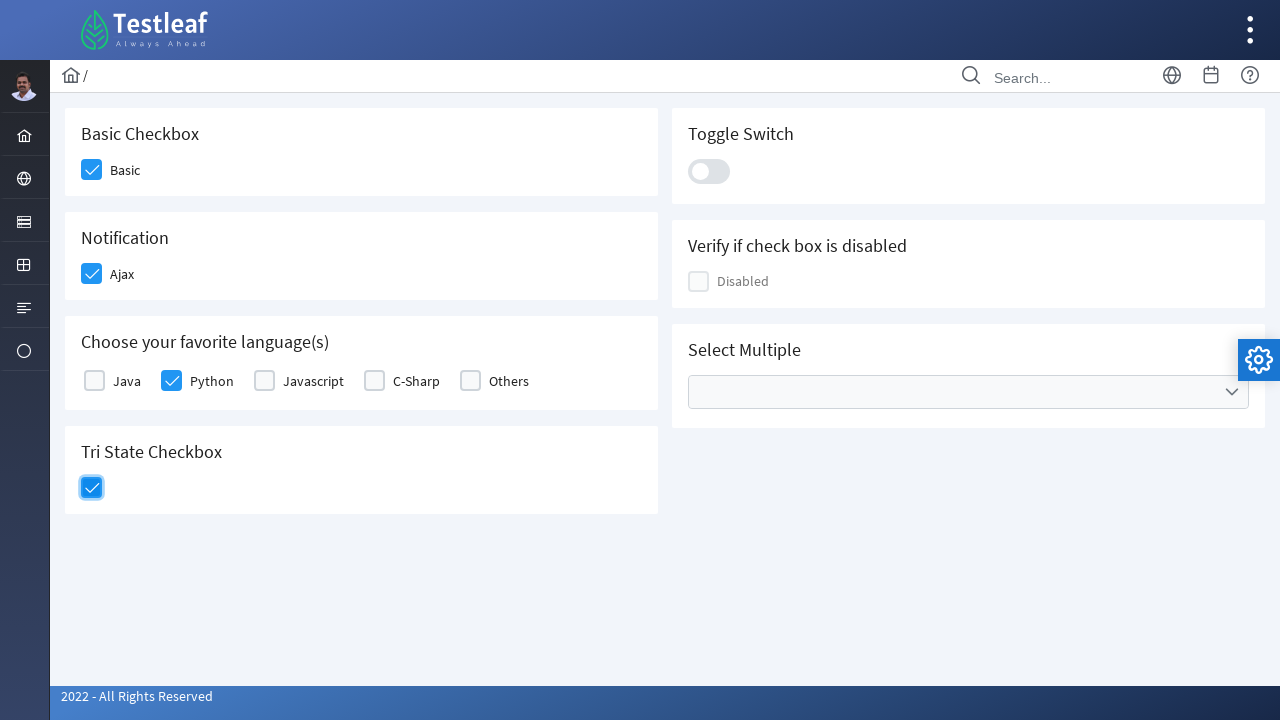

Clicked on the Tri-State Checkbox again at (92, 488) on #j_idt87\:ajaxTriState
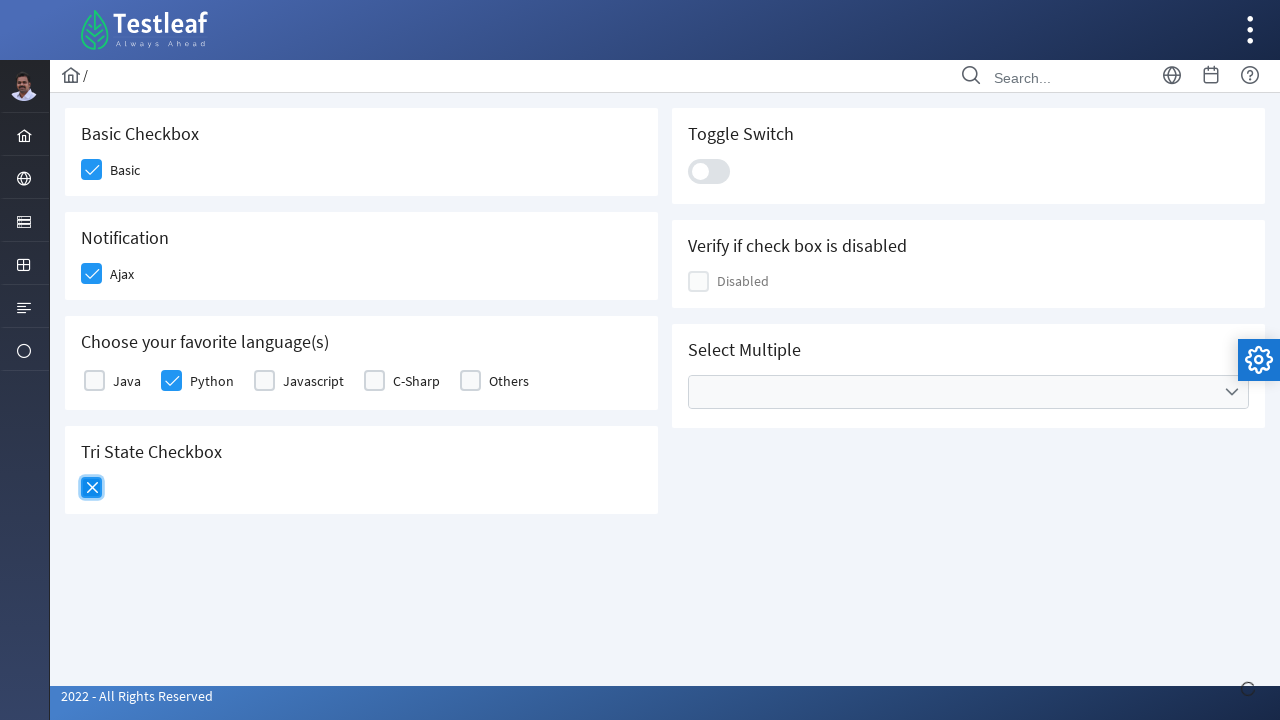

Clicked on the Toggle Switch at (709, 171) on #j_idt87\:j_idt100
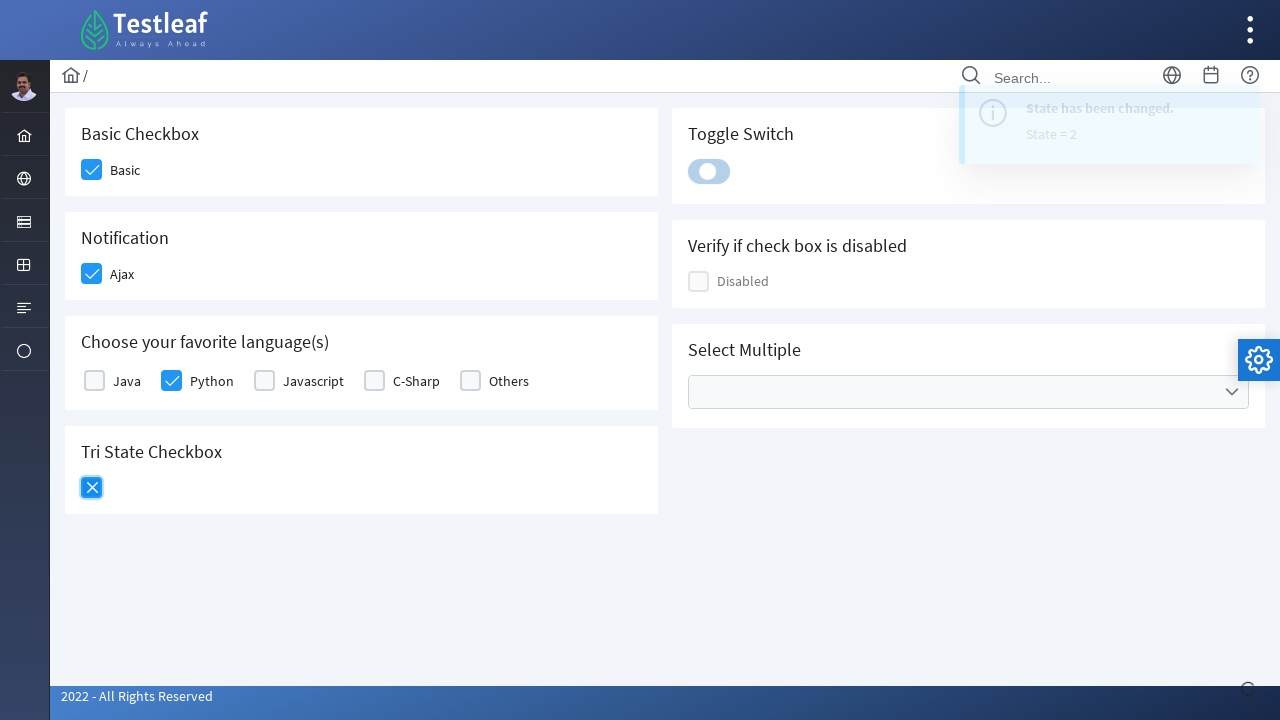

Clicked on the multi-select dropdown trigger at (1232, 392) on xpath=//div[@class='ui-selectcheckboxmenu-trigger ui-state-default ui-corner-rig
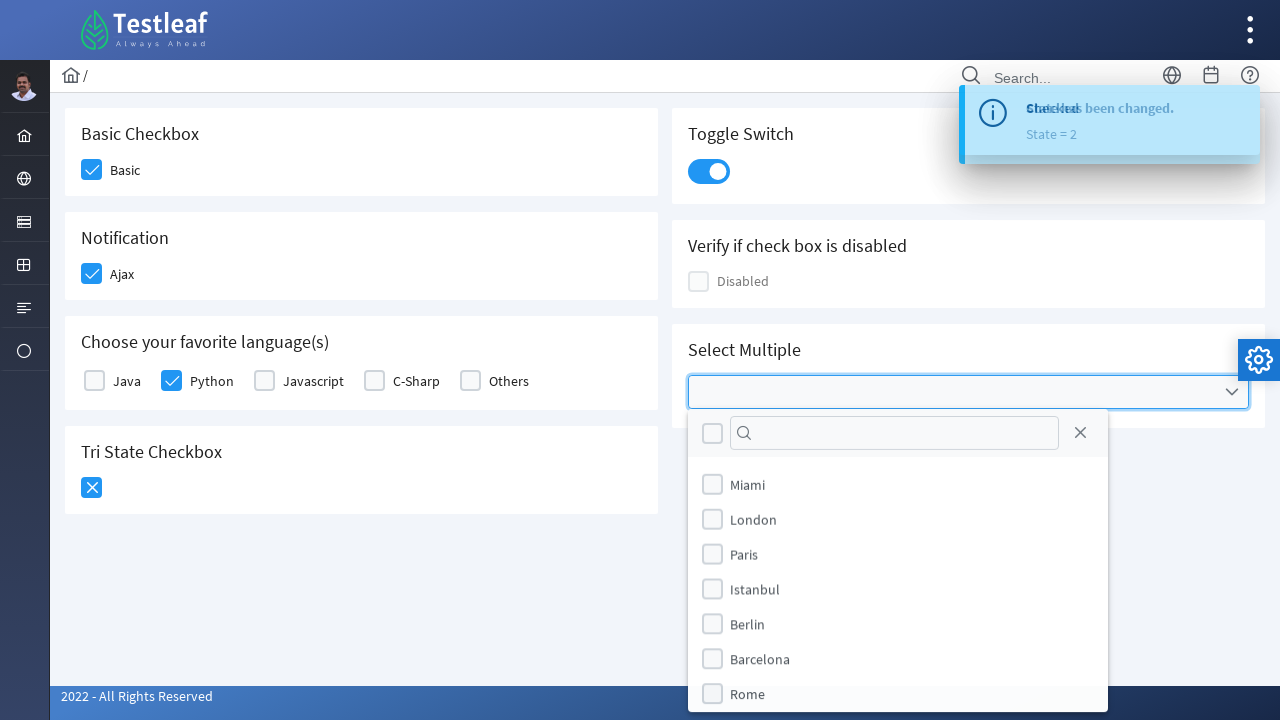

Waited for dropdown to open
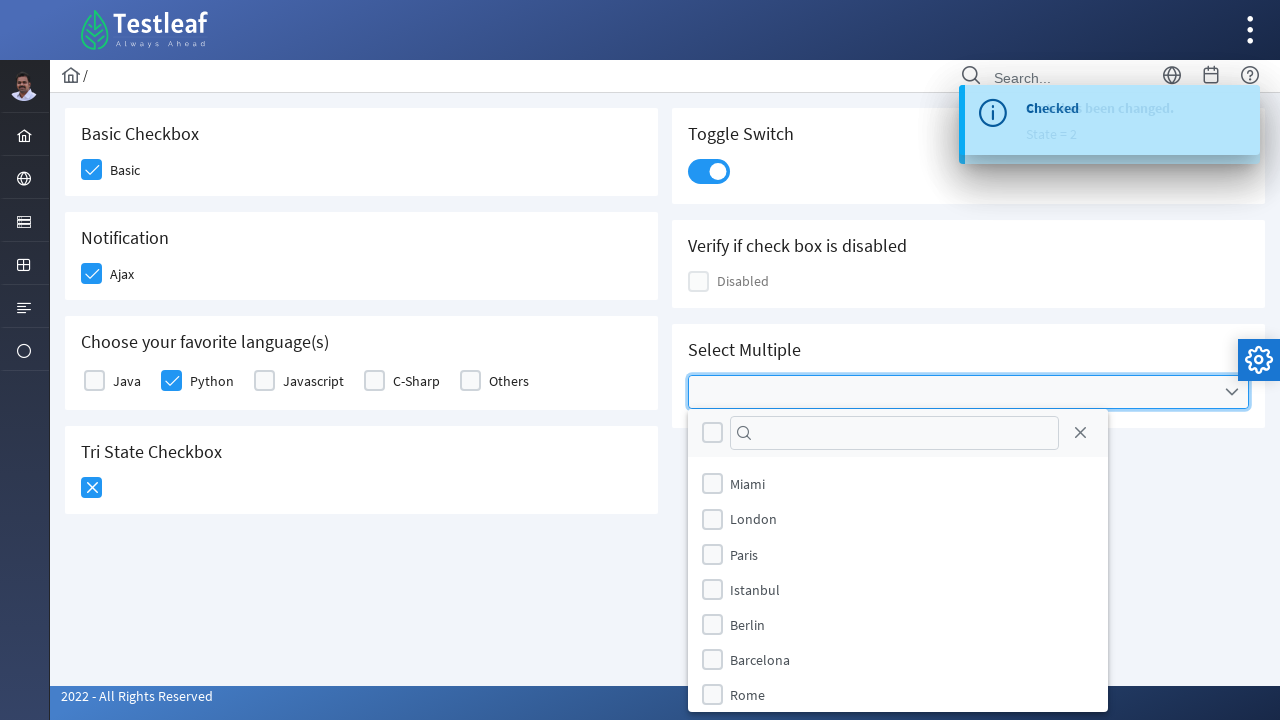

Clicked on Miami in the dropdown at (748, 484) on (//label[text()='Miami'])[2]
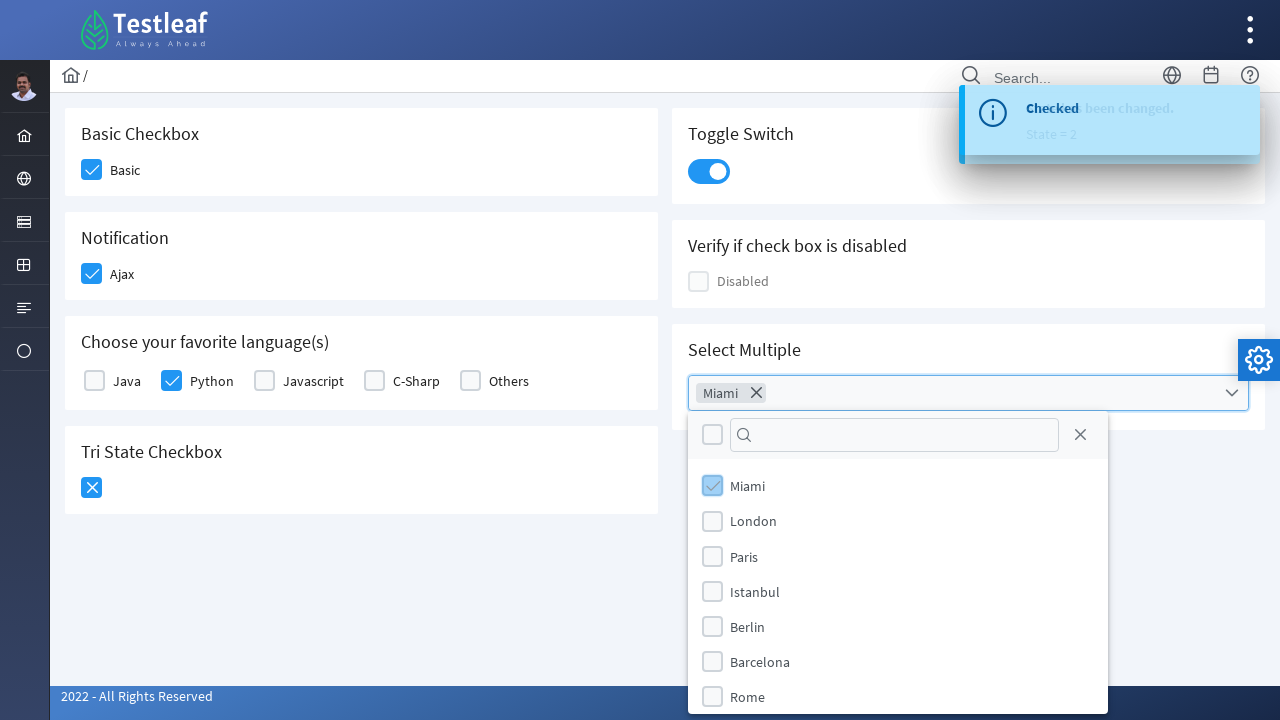

Waited before selecting next option
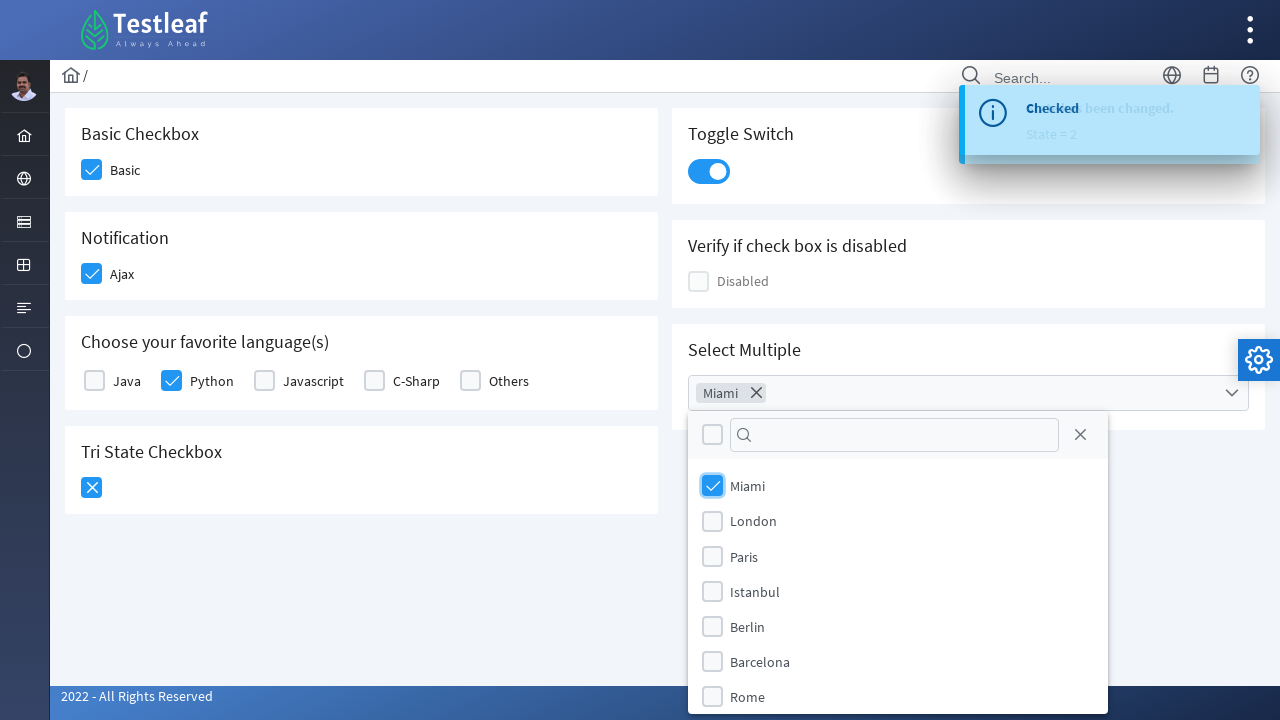

Clicked on London in the dropdown at (754, 521) on (//label[text()='London'])[2]
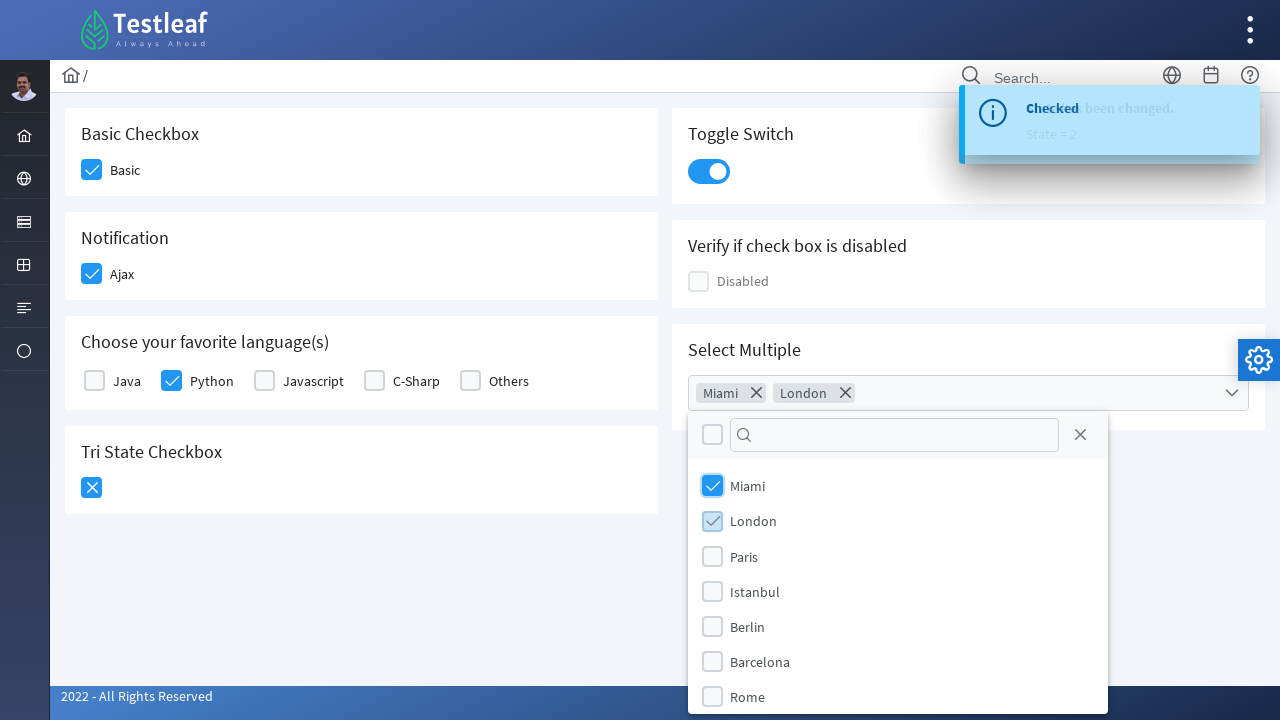

Closed the multi-select dropdown at (1080, 435) on xpath=//span[@class='ui-icon ui-icon-circle-close']
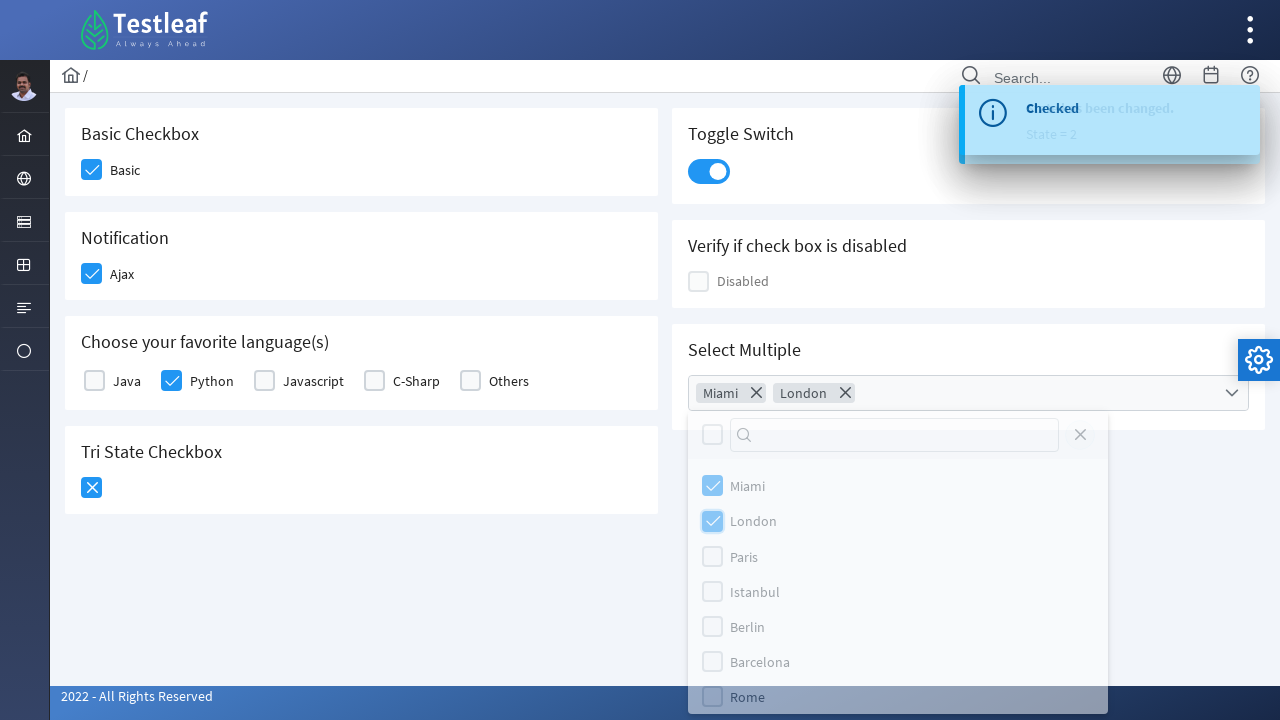

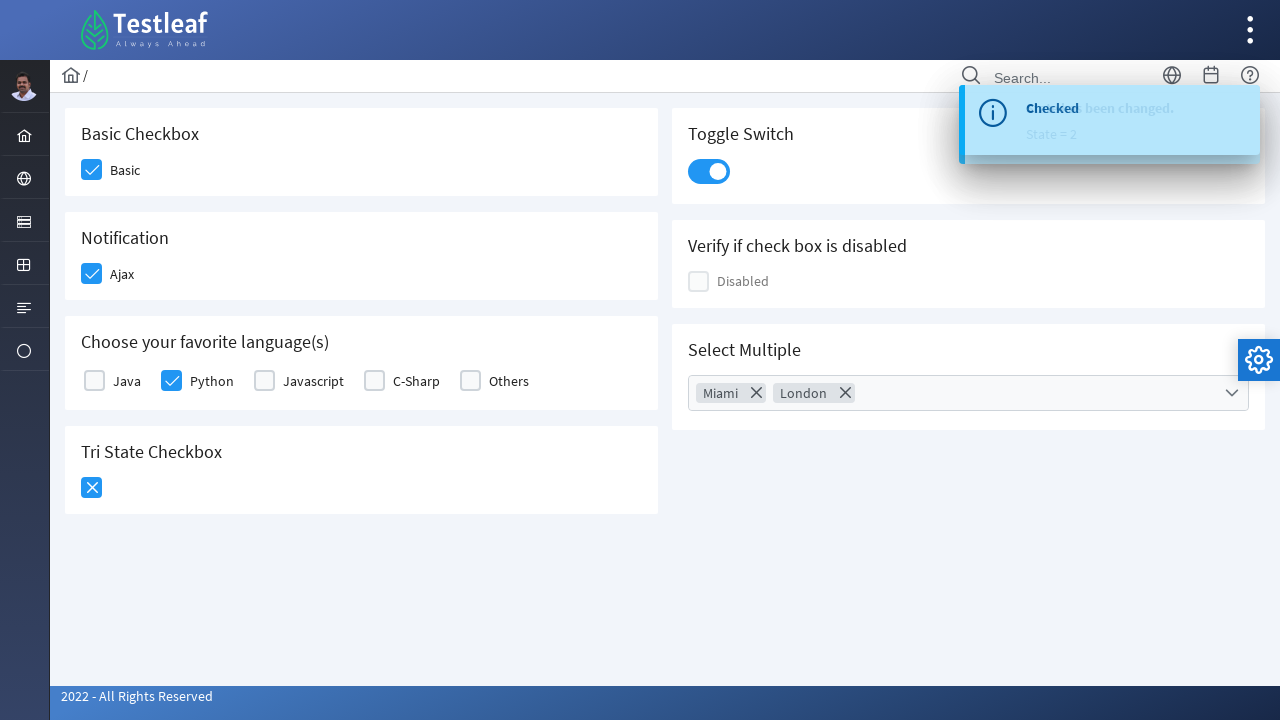